Tests navigation by clicking on File Download and File Upload links and verifying the URLs

Starting URL: https://the-internet.herokuapp.com/

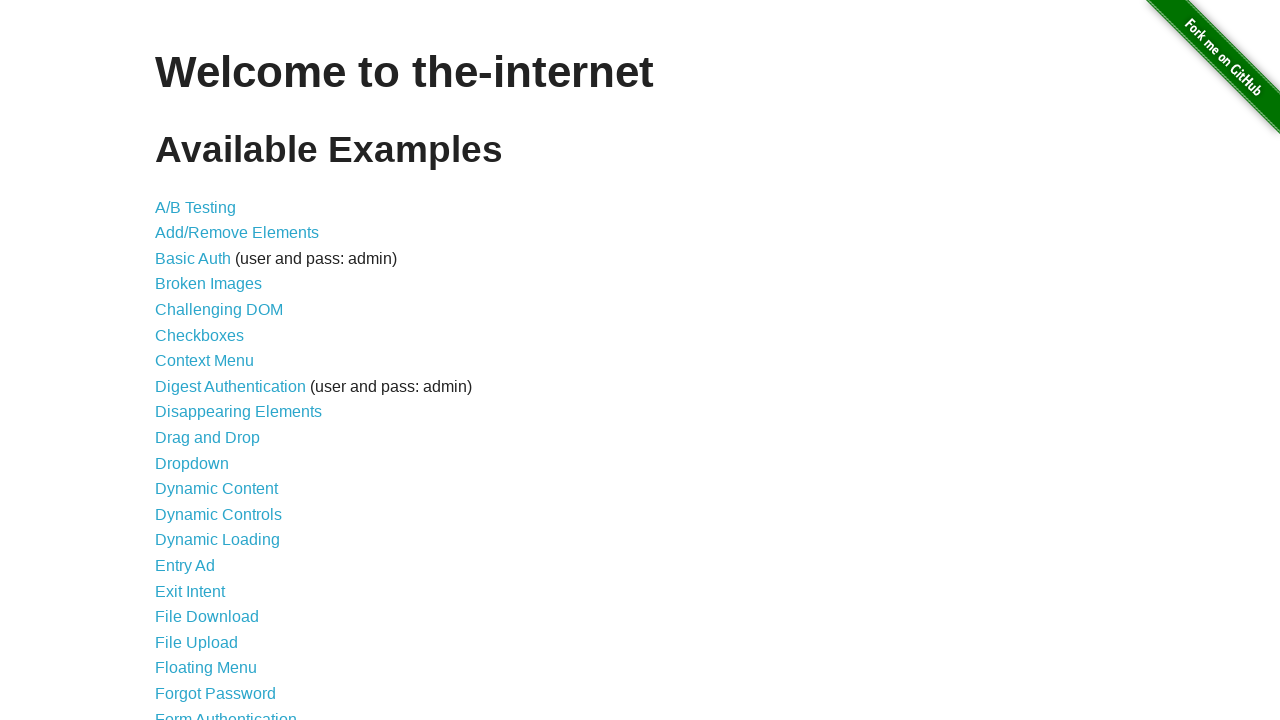

Clicked on File Download link at (207, 617) on a:text('File Download')
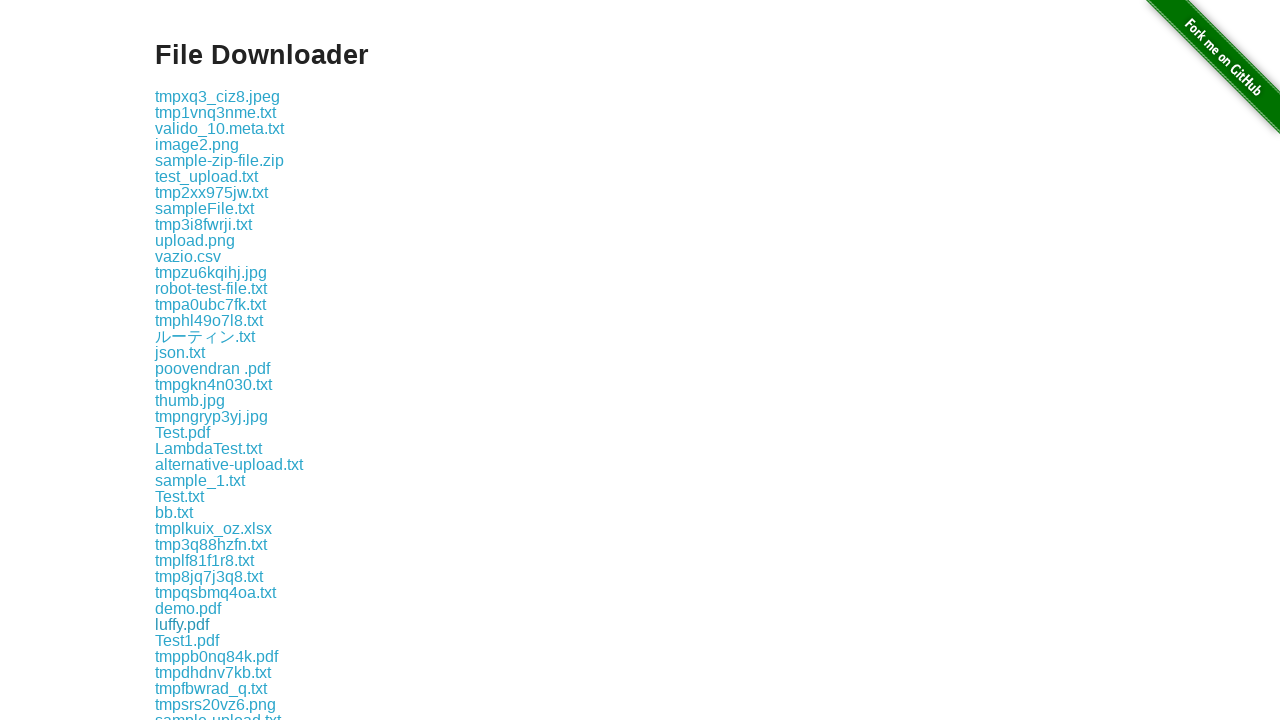

Page loaded after clicking File Download link
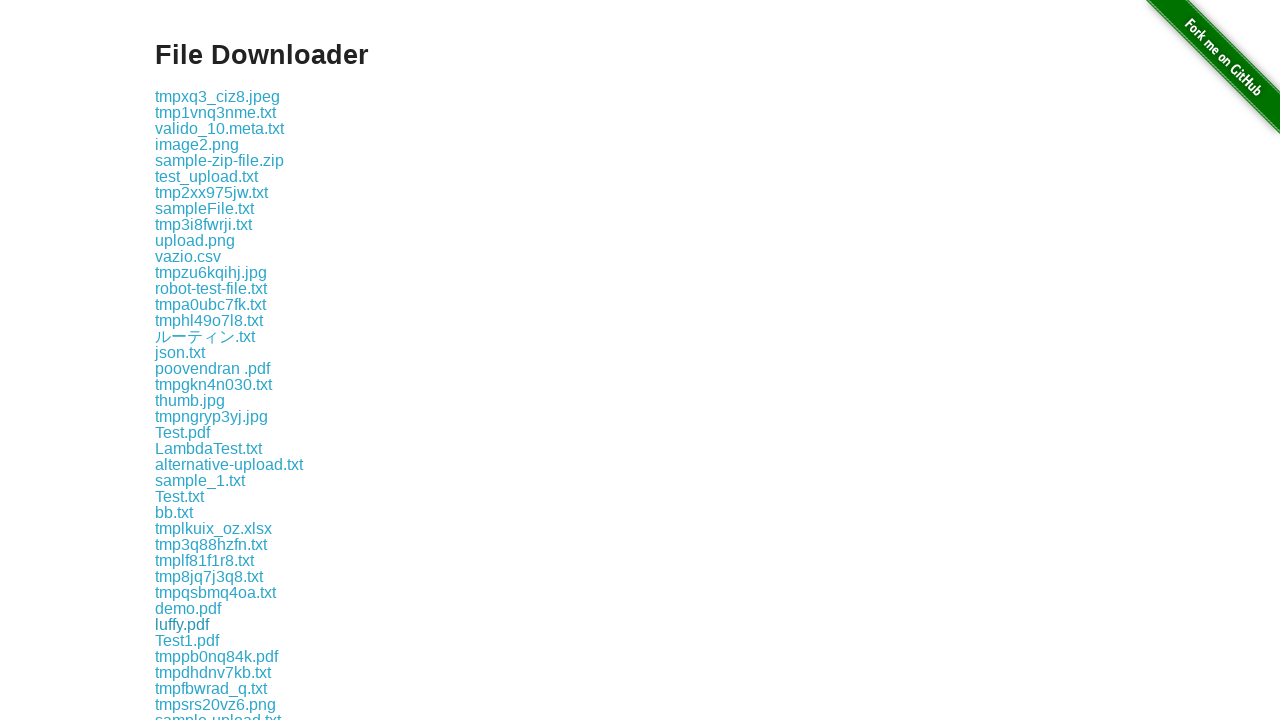

Verified URL contains 'download'
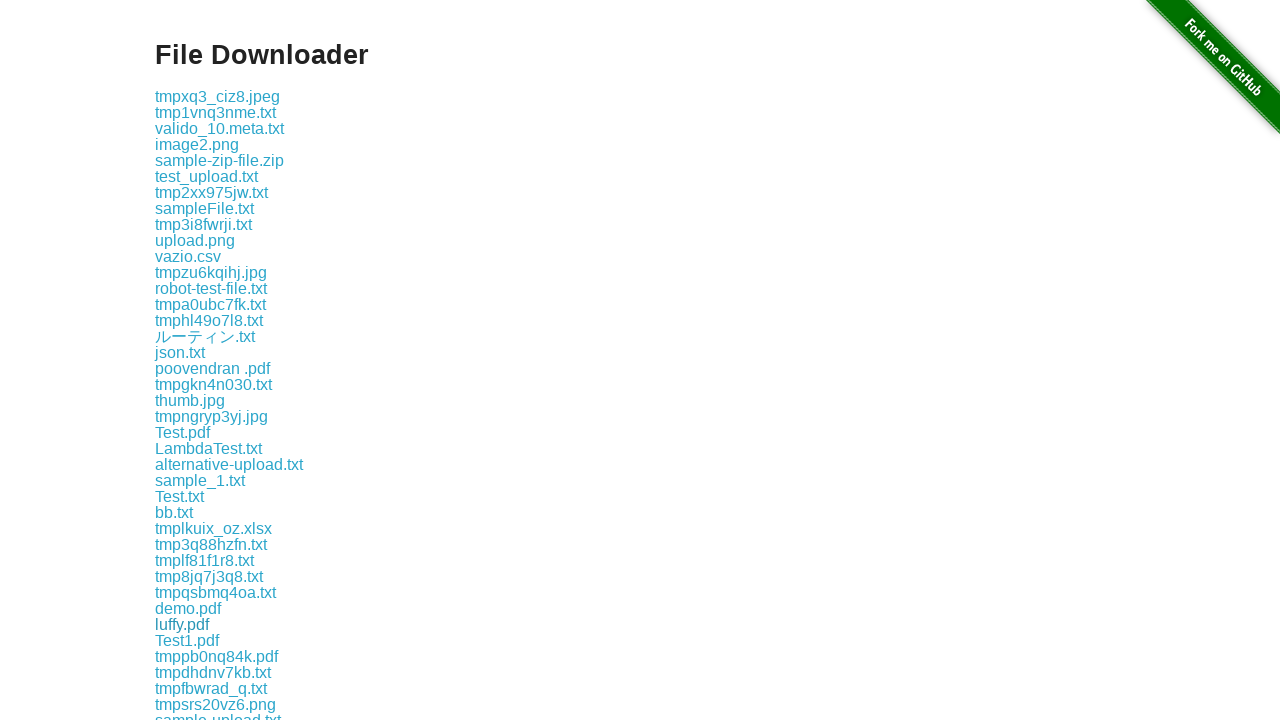

Navigated back to main page
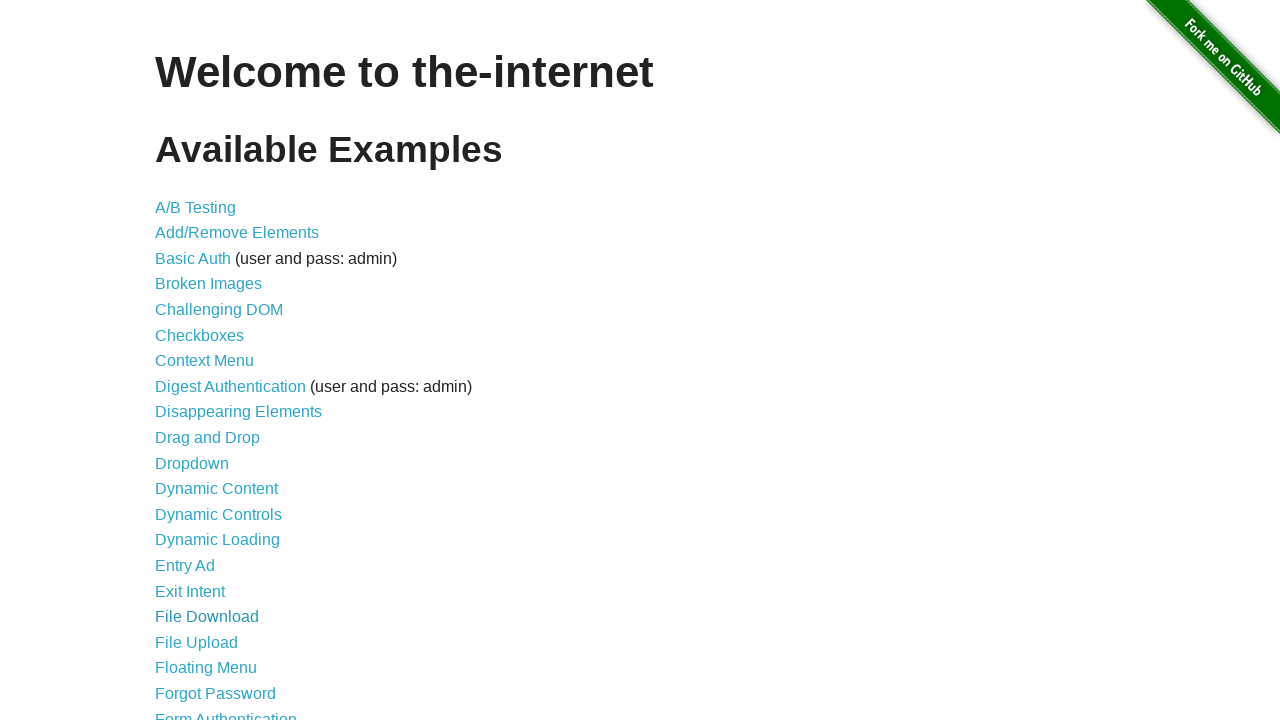

Clicked on File Upload link at (196, 642) on a:text('File Upload')
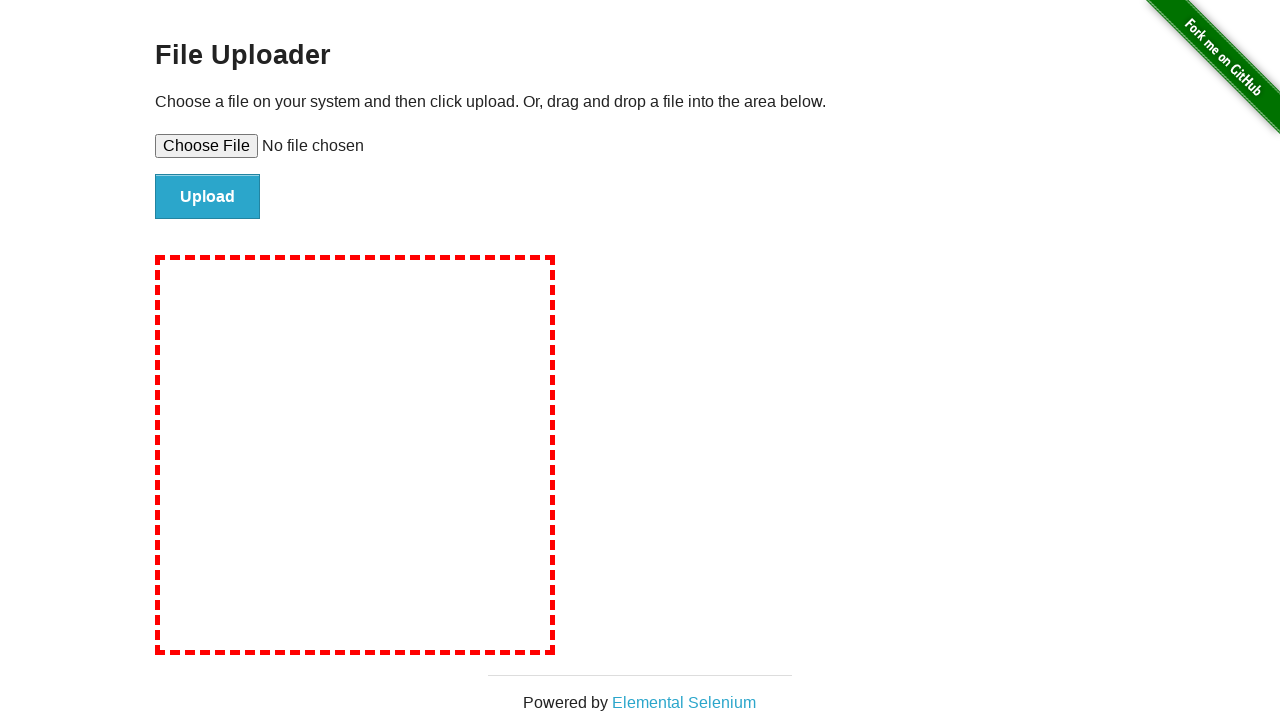

Page loaded after clicking File Upload link
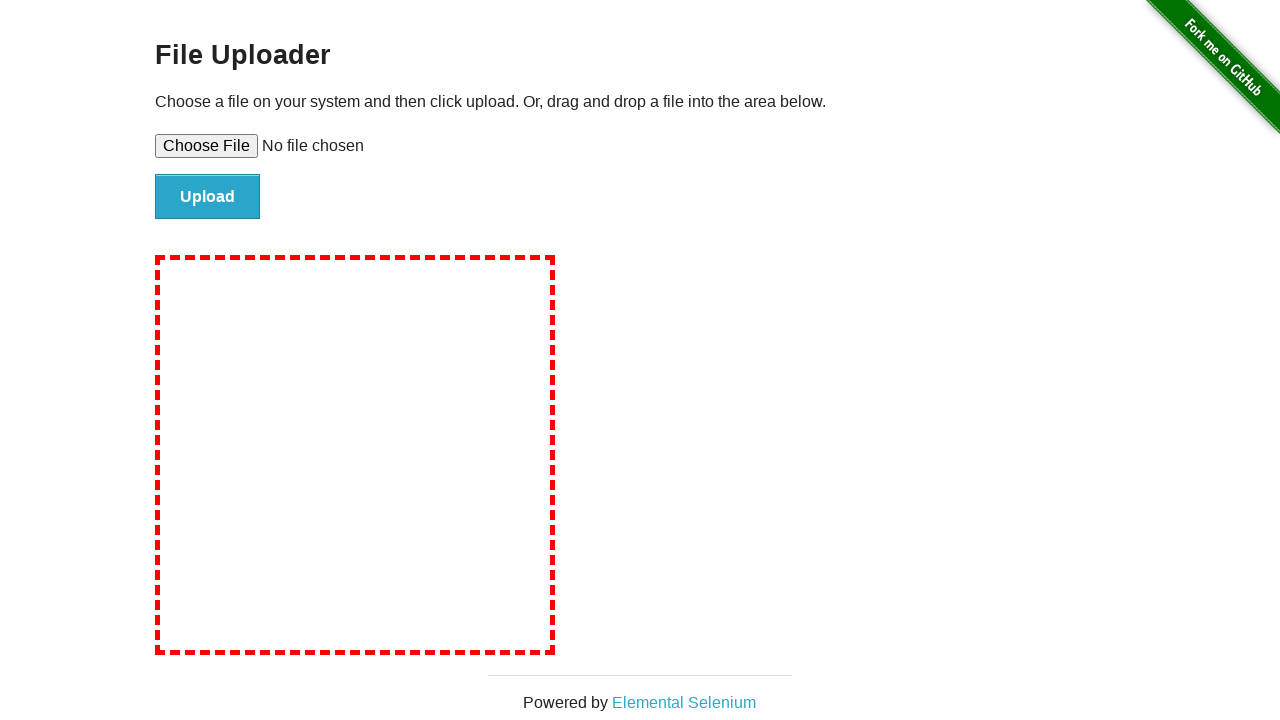

Verified URL contains 'upload'
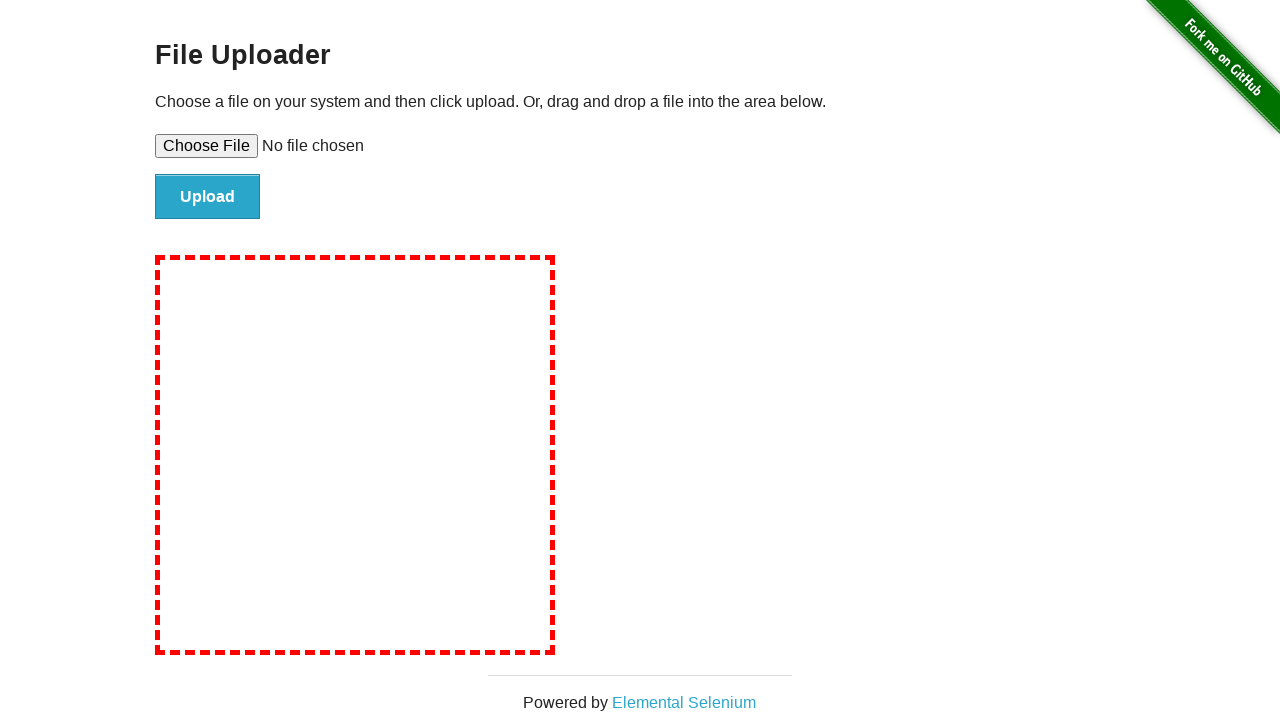

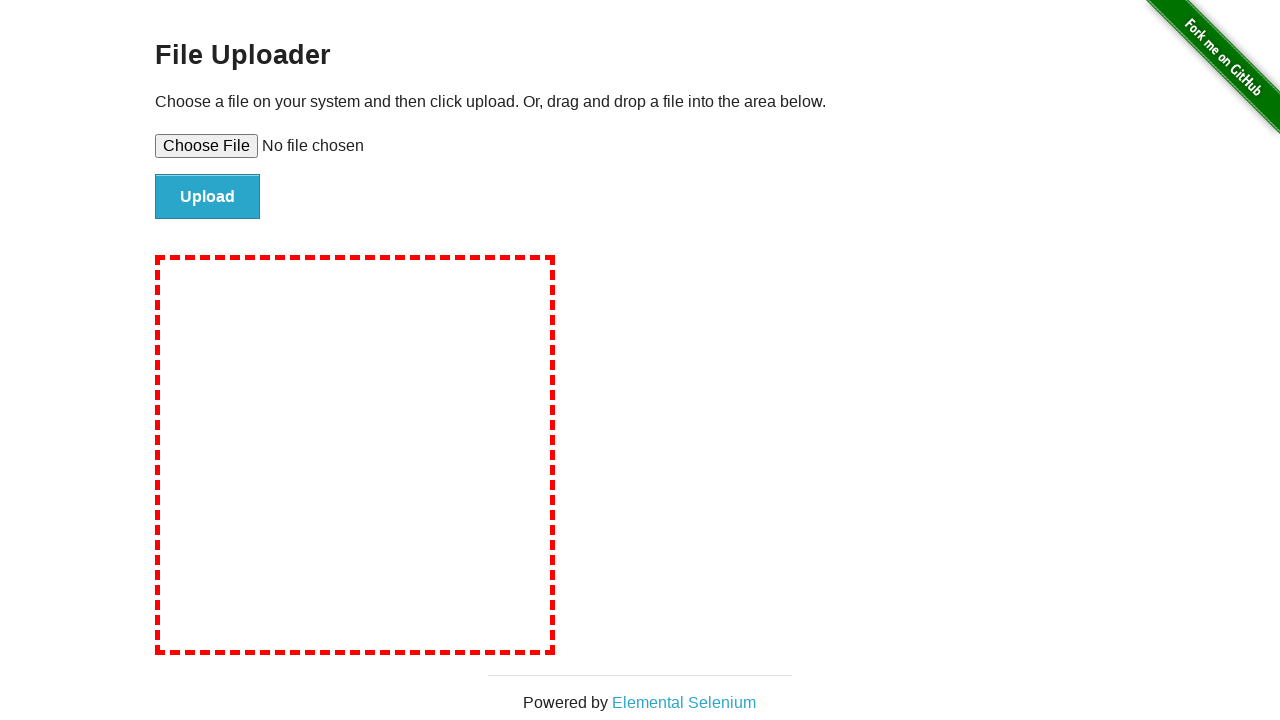